Tests Playwright built-in locators like getByRole, getByPlaceholder, and getByText by navigating and interacting with various elements

Starting URL: https://www.techglobal-training.com/frontend

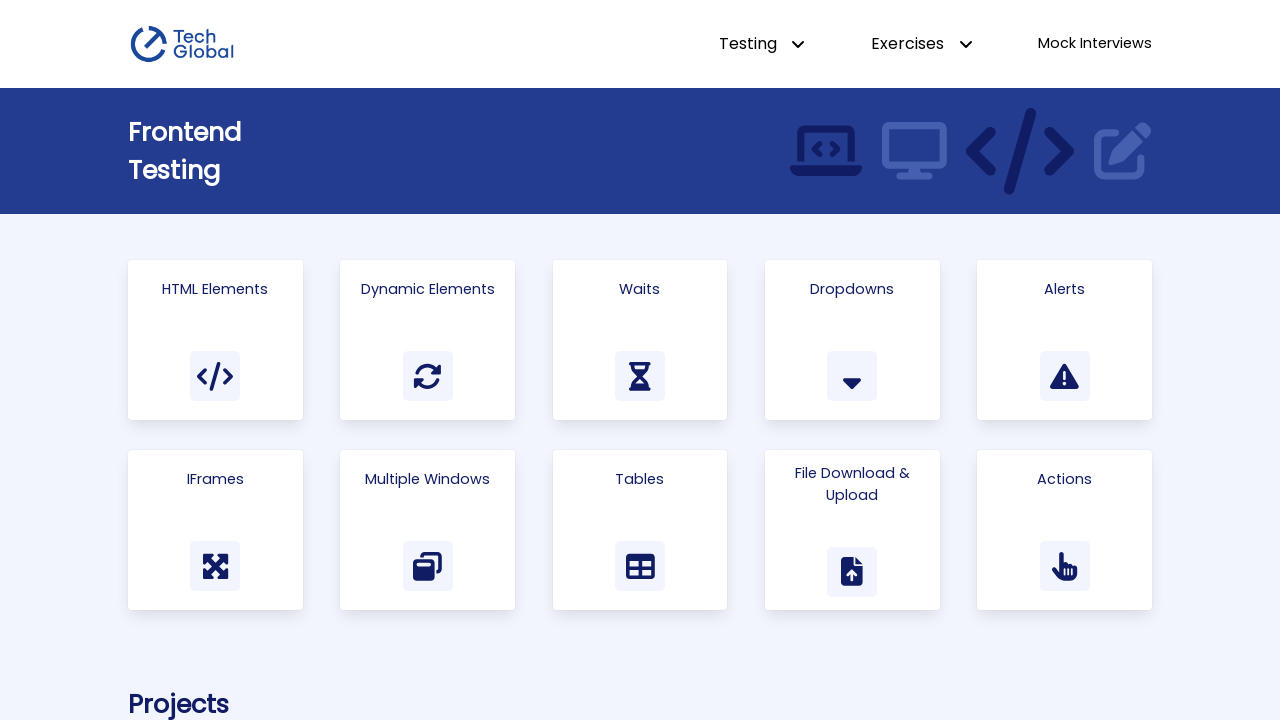

Clicked HTML Elements link using getByRole at (215, 340) on internal:role=link[name="HTML Elements"s]
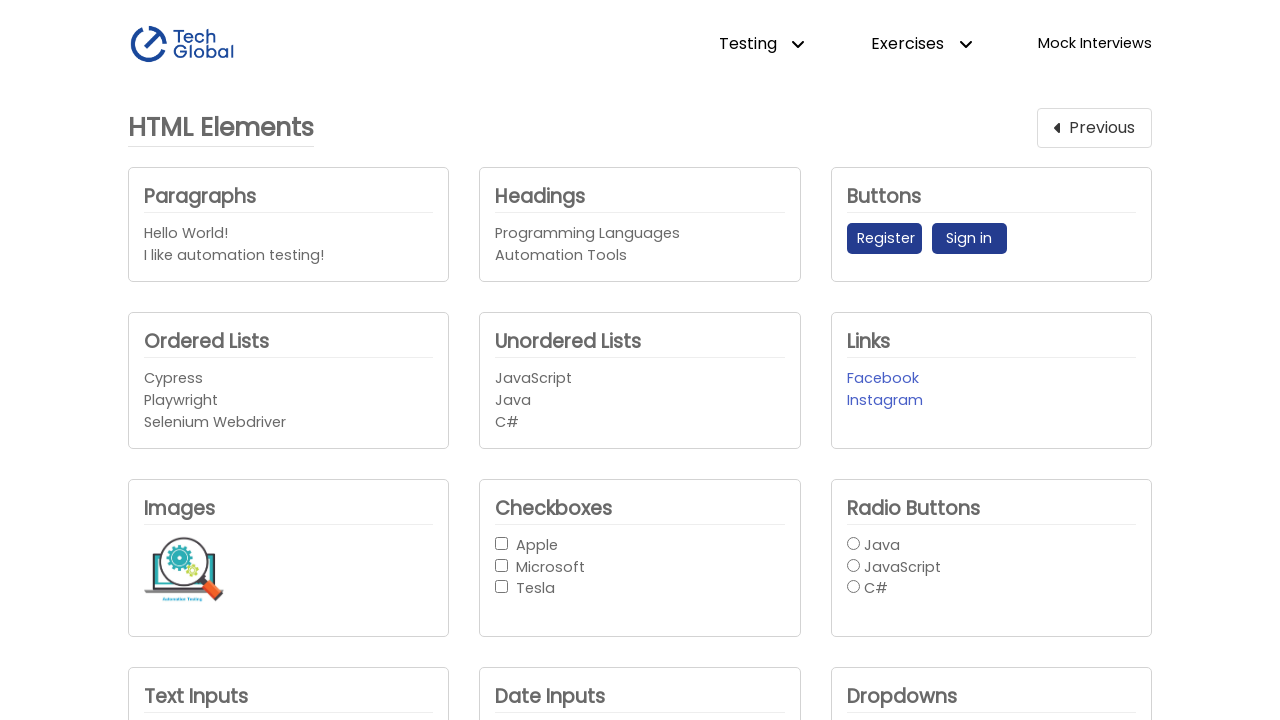

Clicked Register button using getByRole at (884, 239) on internal:role=button[name="Register "i]
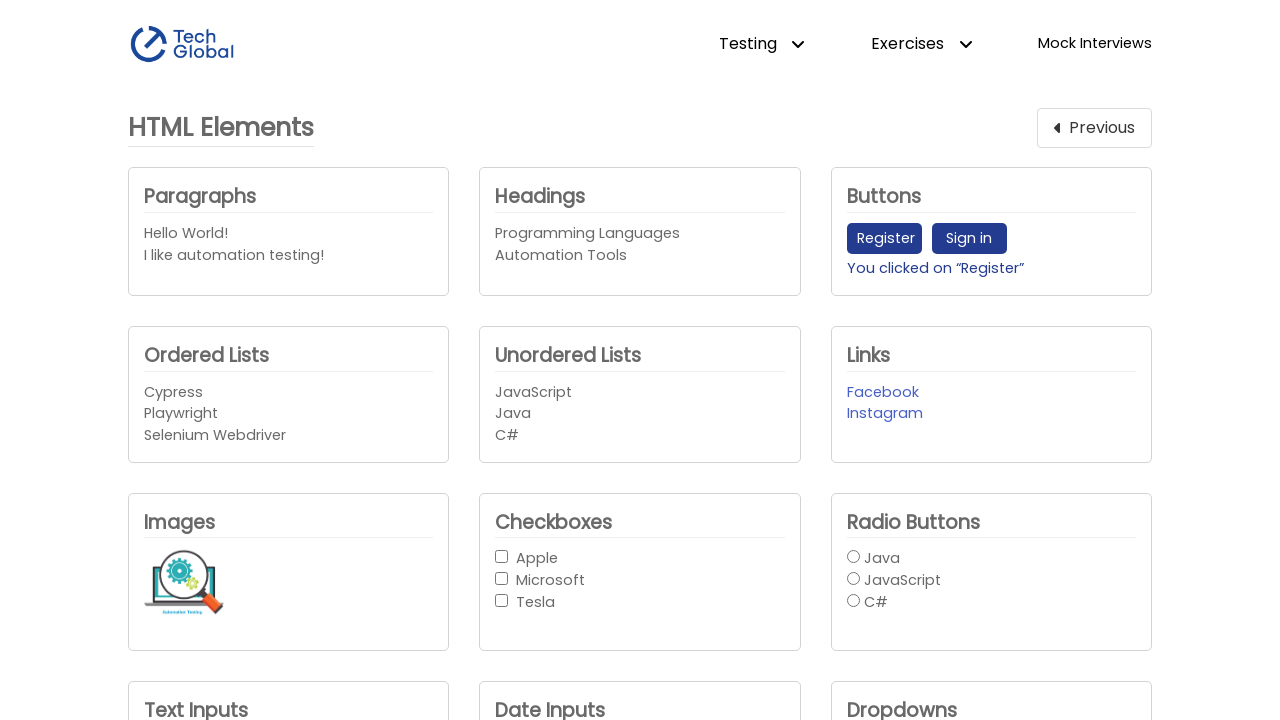

Filled text input with 'TechGlobal' using getByPlaceholder on internal:attr=[placeholder="Enter text here"i]
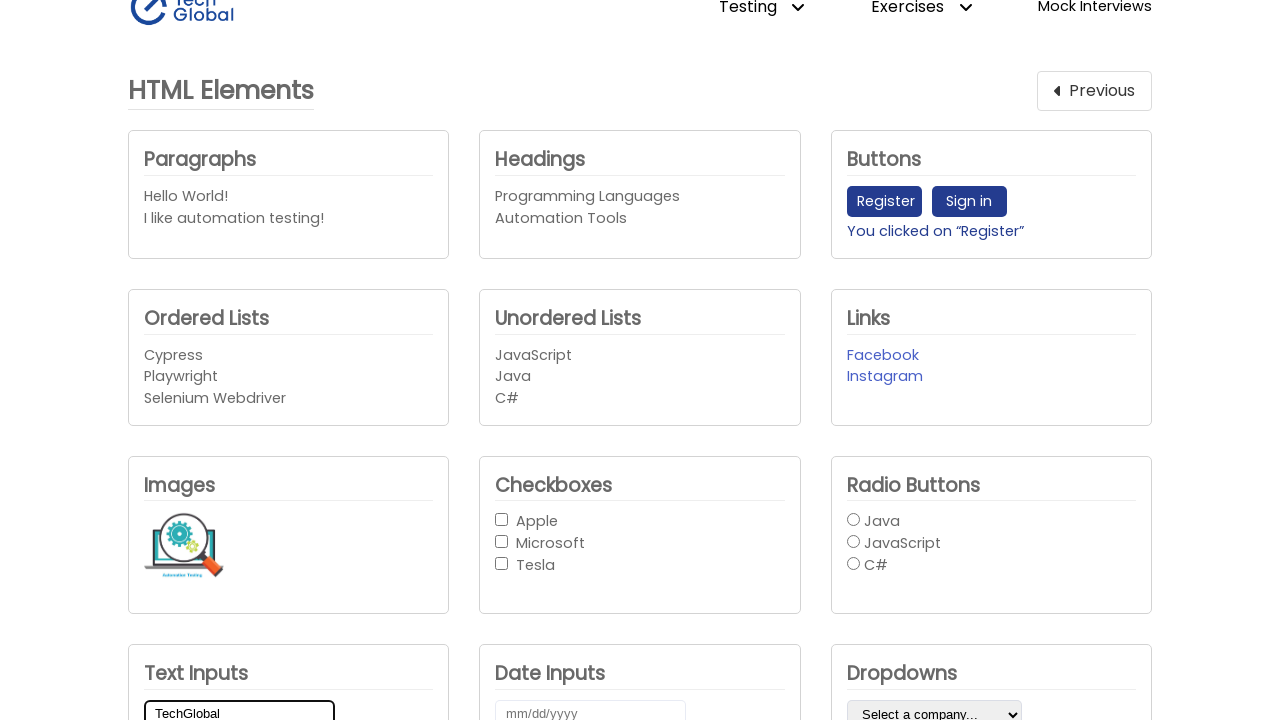

Located buttons wrapper element
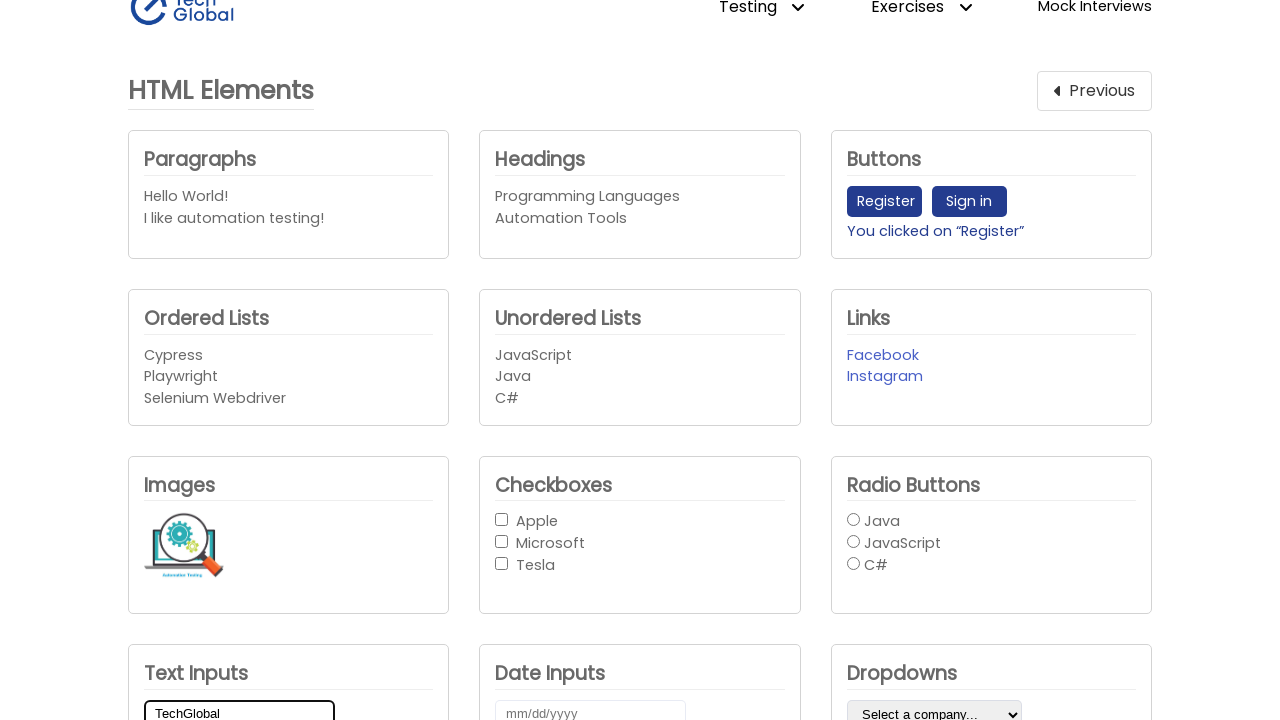

Clicked Sign in button within wrapper using getByRole at (969, 202) on [data-identifier="Buttons"] >> internal:role=button[name="Sign in"i]
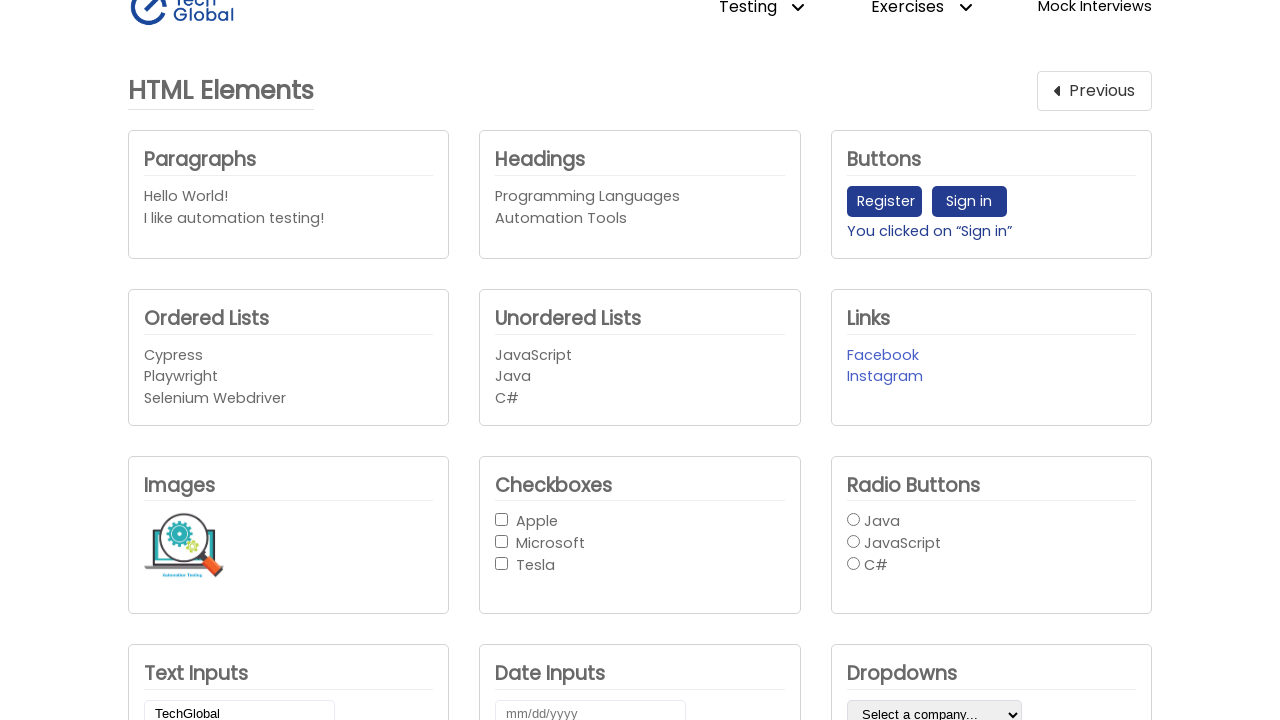

Clicked Register button within wrapper using getByText at (884, 202) on [data-identifier="Buttons"] >> button >> internal:text="Register"s
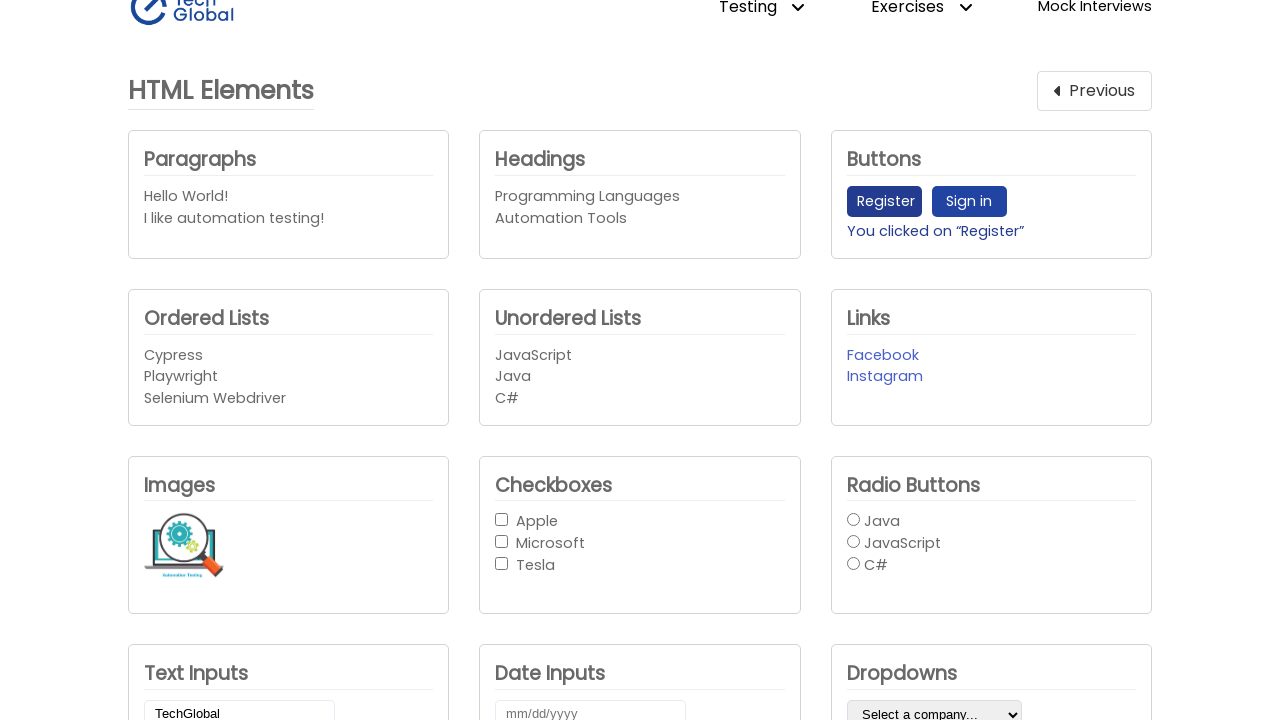

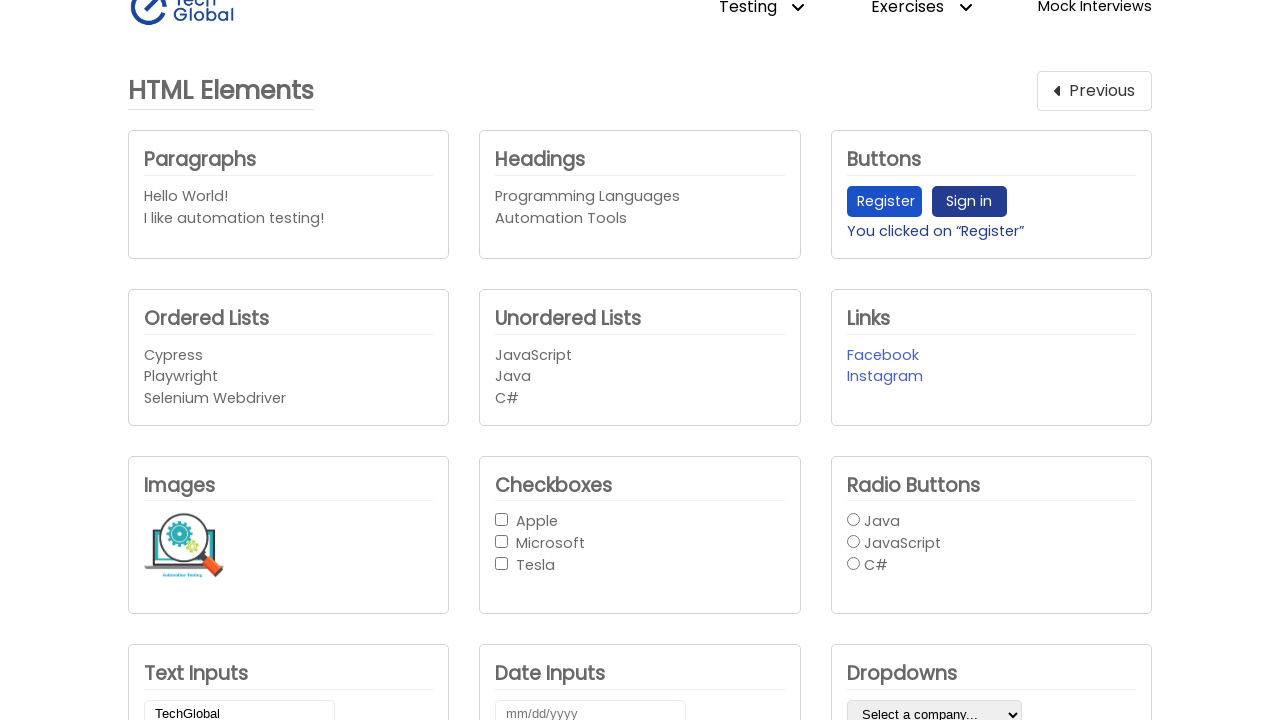